Tests a JavaScript confirmation alert by clicking a button to trigger it, verifying the alert text, and accepting the confirmation.

Starting URL: https://v1.training-support.net/selenium/javascript-alerts

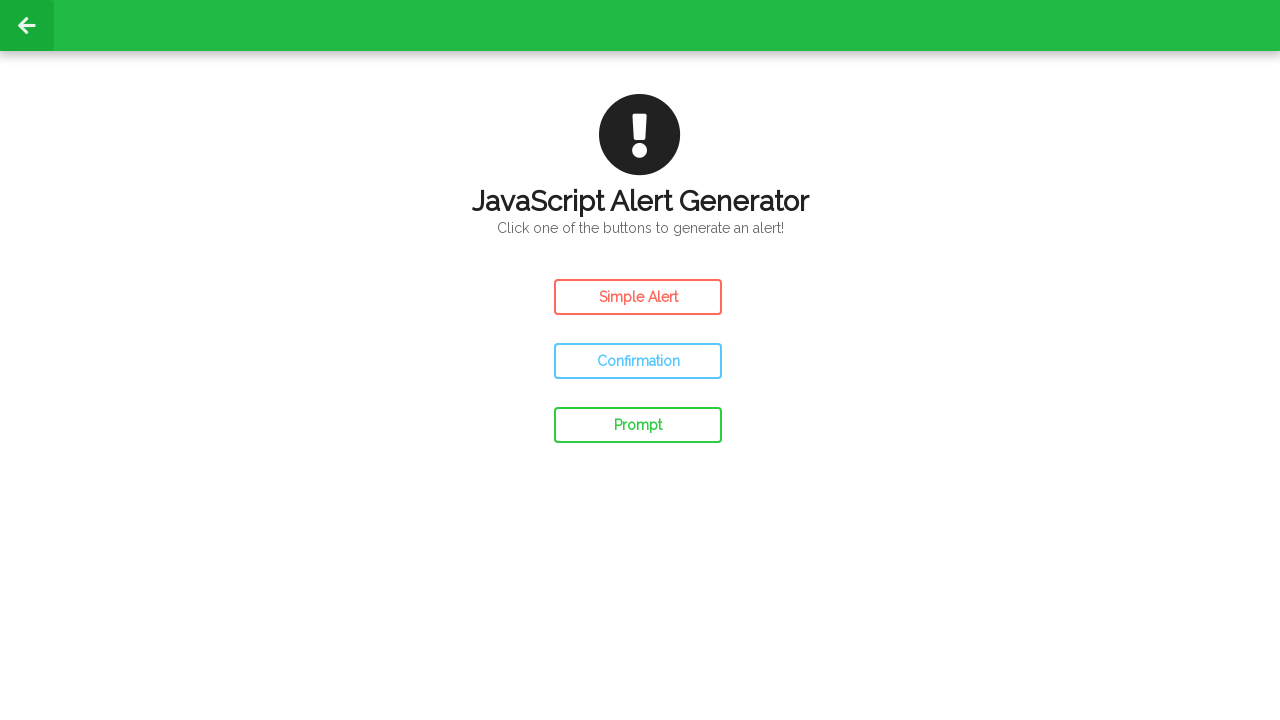

Set up dialog handler to accept confirmation alerts and verify alert text
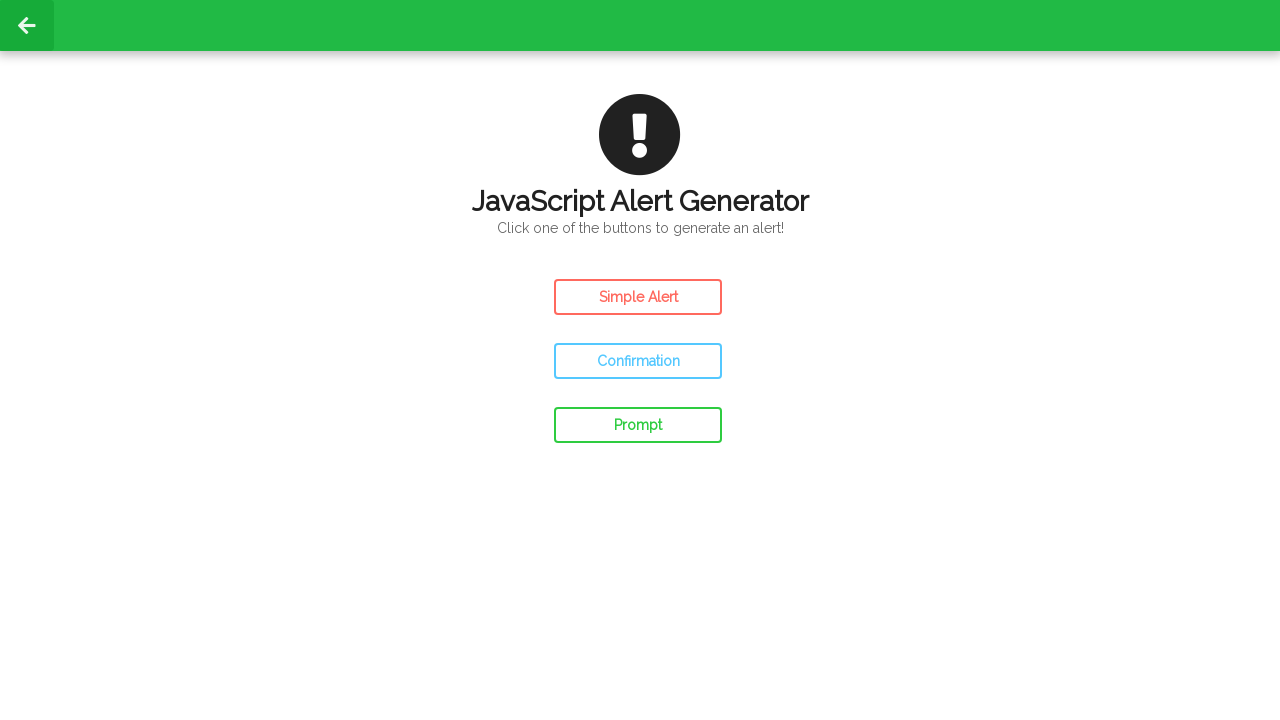

Clicked confirm button to trigger JavaScript confirmation alert at (638, 361) on #confirm
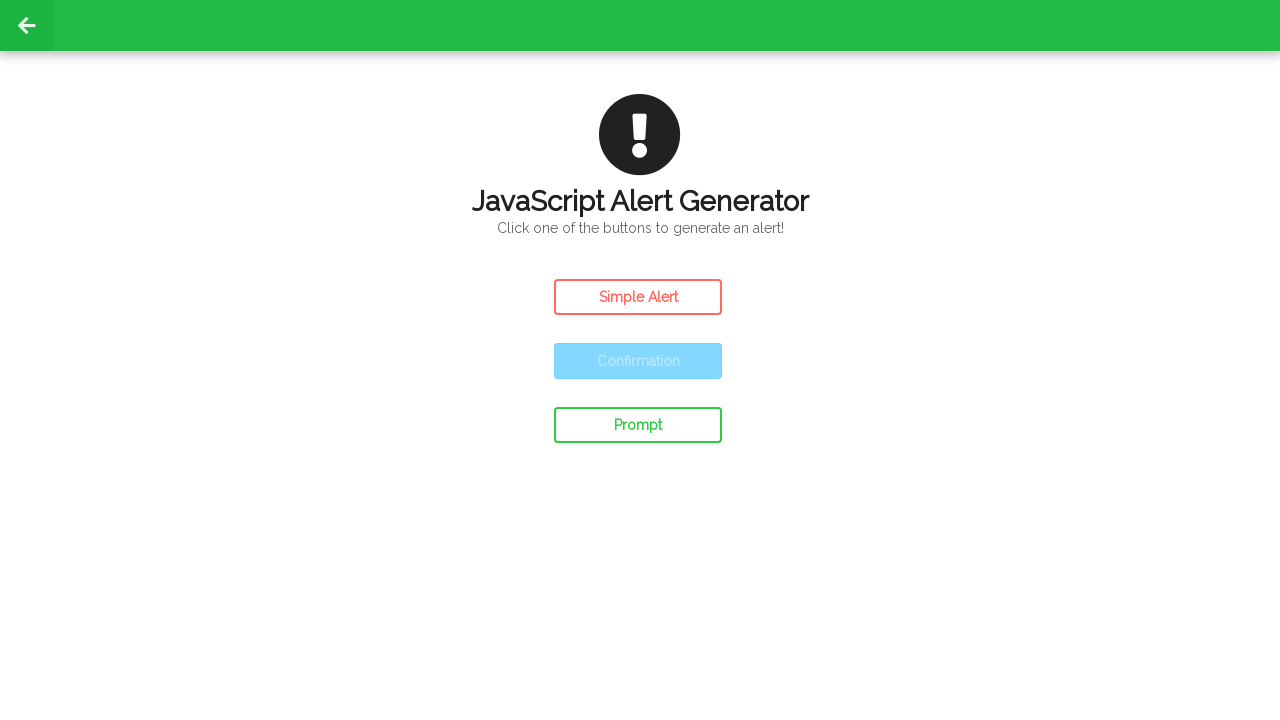

Waited for dialog to be handled and processed
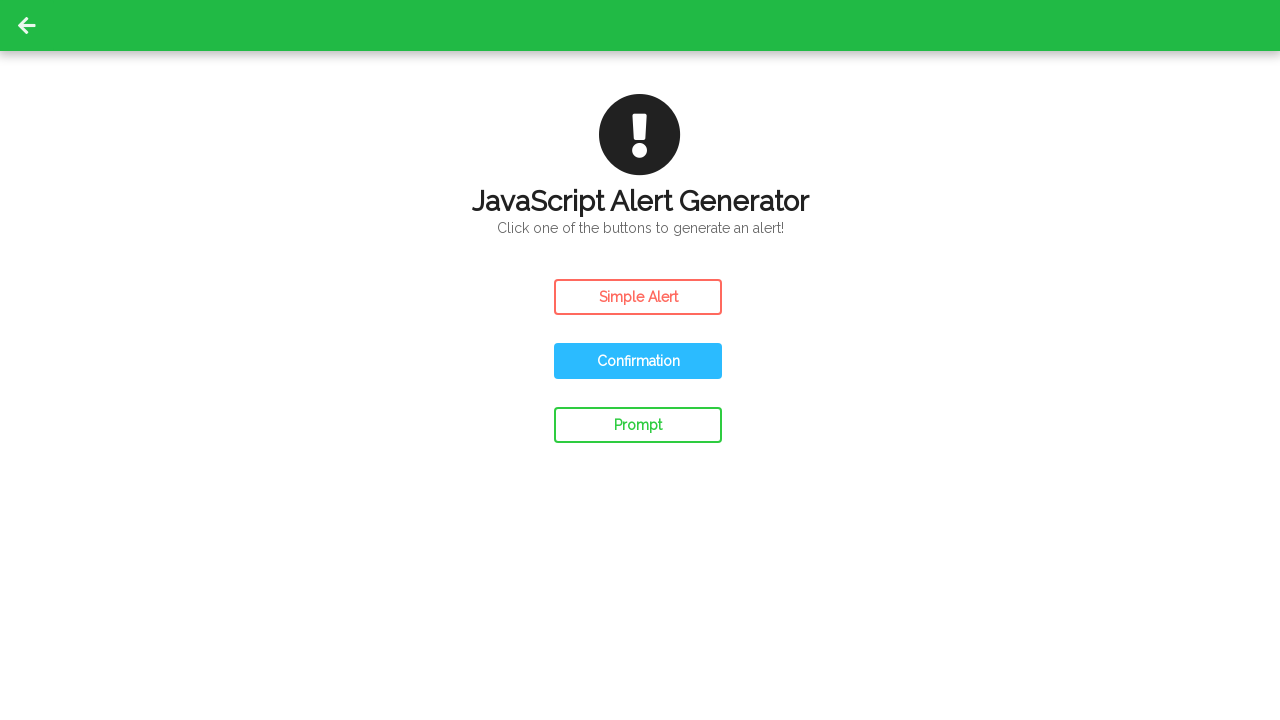

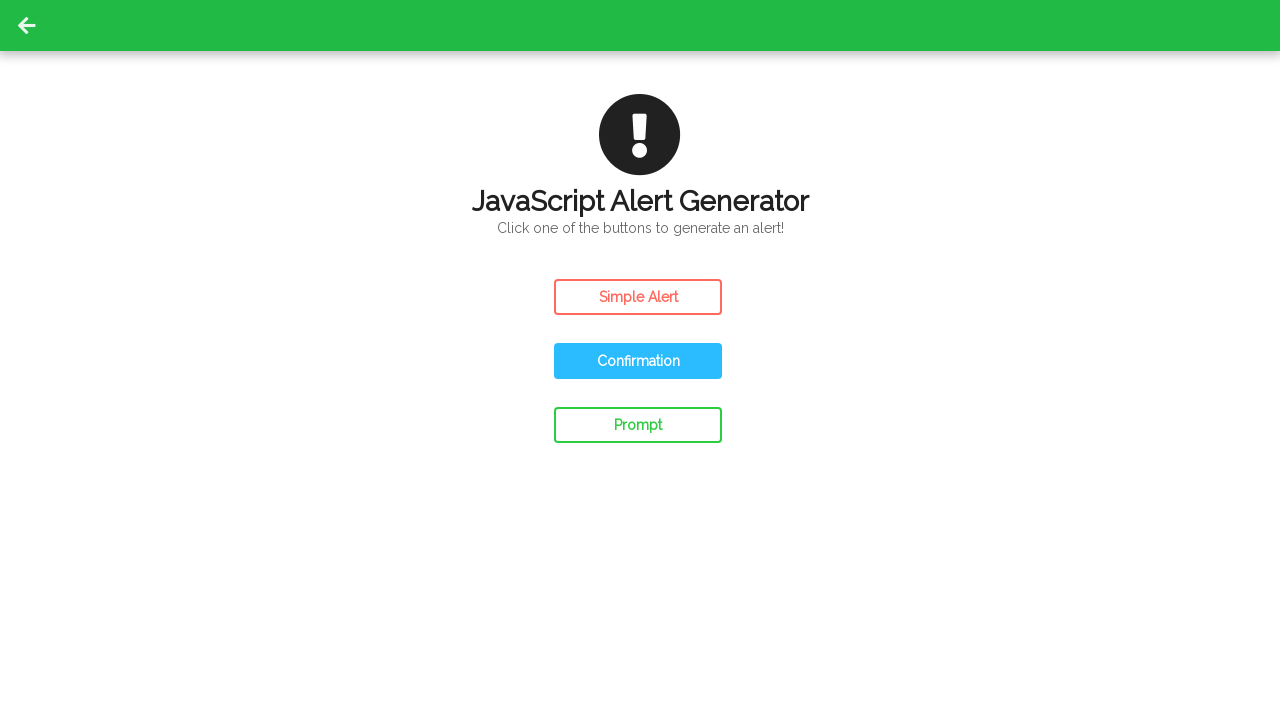